Verifies that the page title contains "AVAT - ALPHA"

Starting URL: https://aifarms.github.io/AVAT/

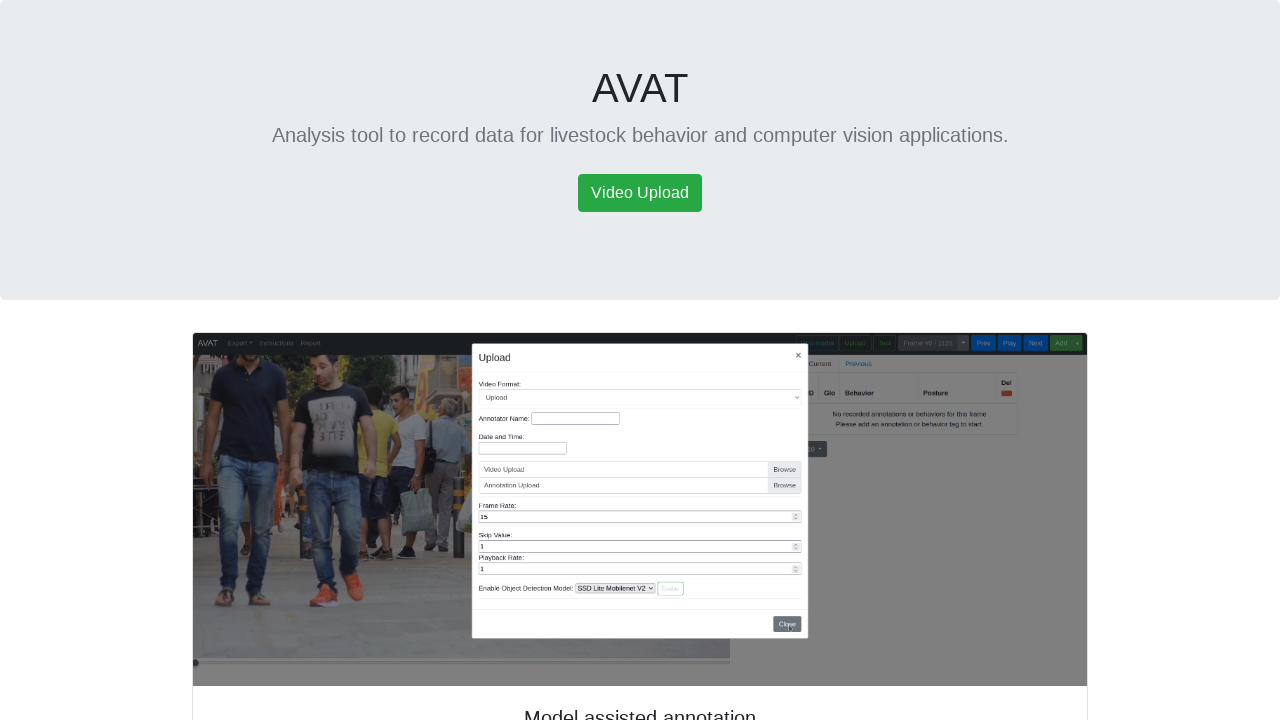

Navigated to https://aifarms.github.io/AVAT/
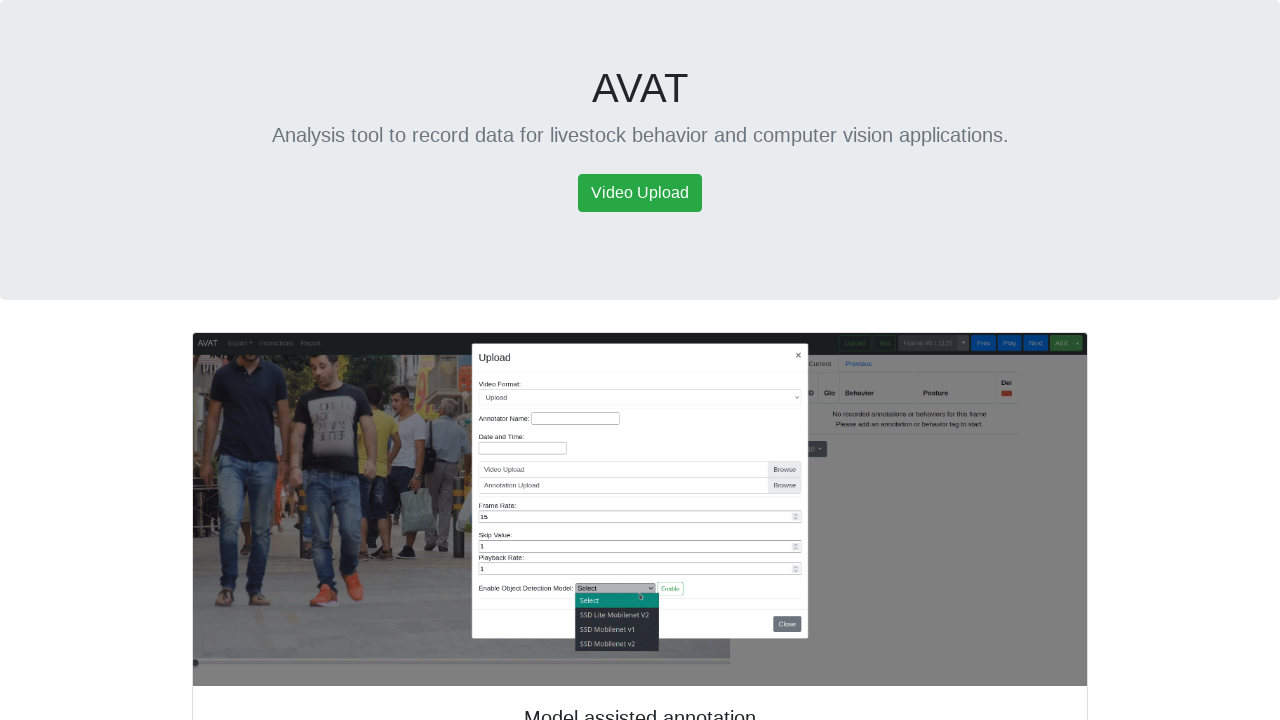

Verified page title contains 'AVAT - ALPHA'
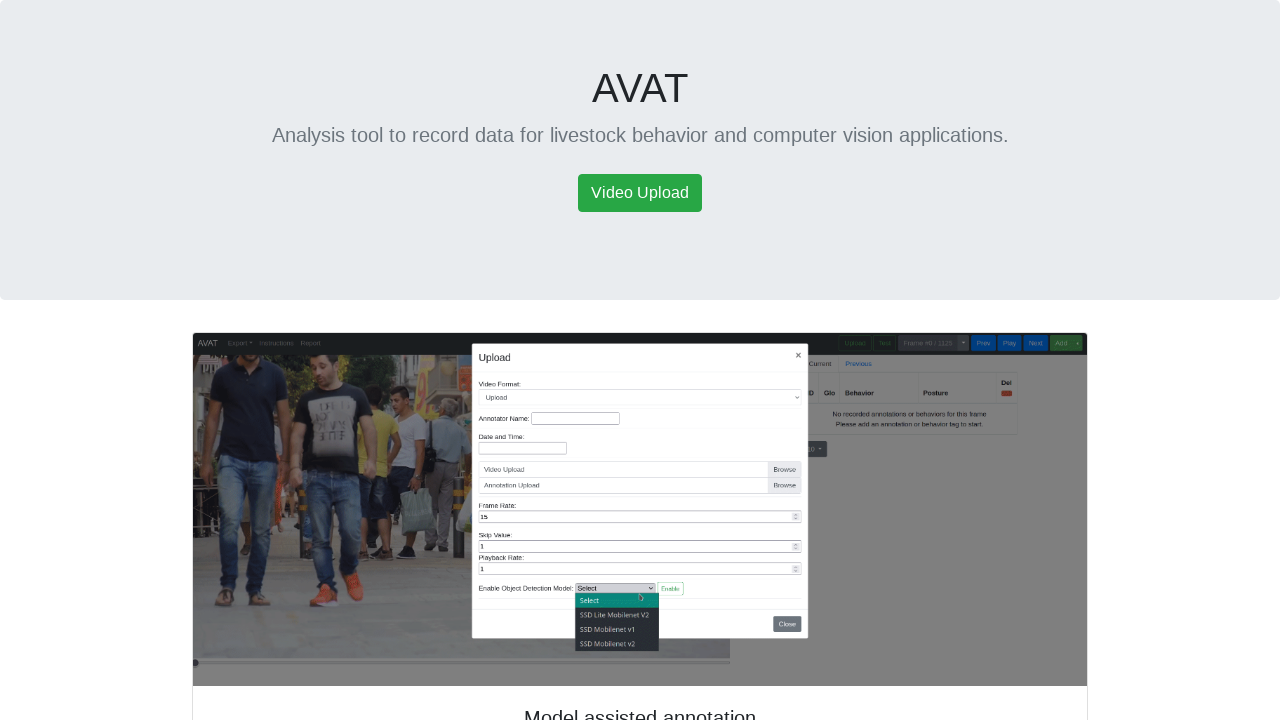

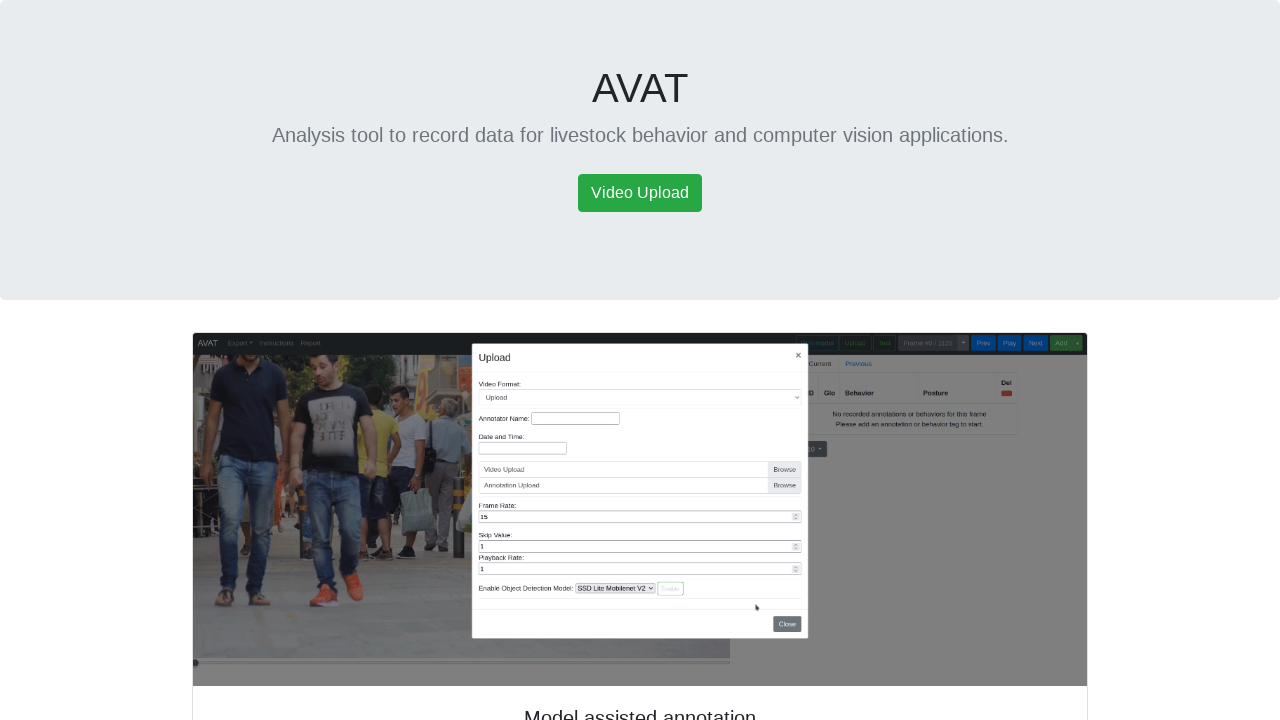